Tests selecting the 'Impressive' radio button and verifies the success message appears with correct text and styling.

Starting URL: https://demoqa.com/radio-button

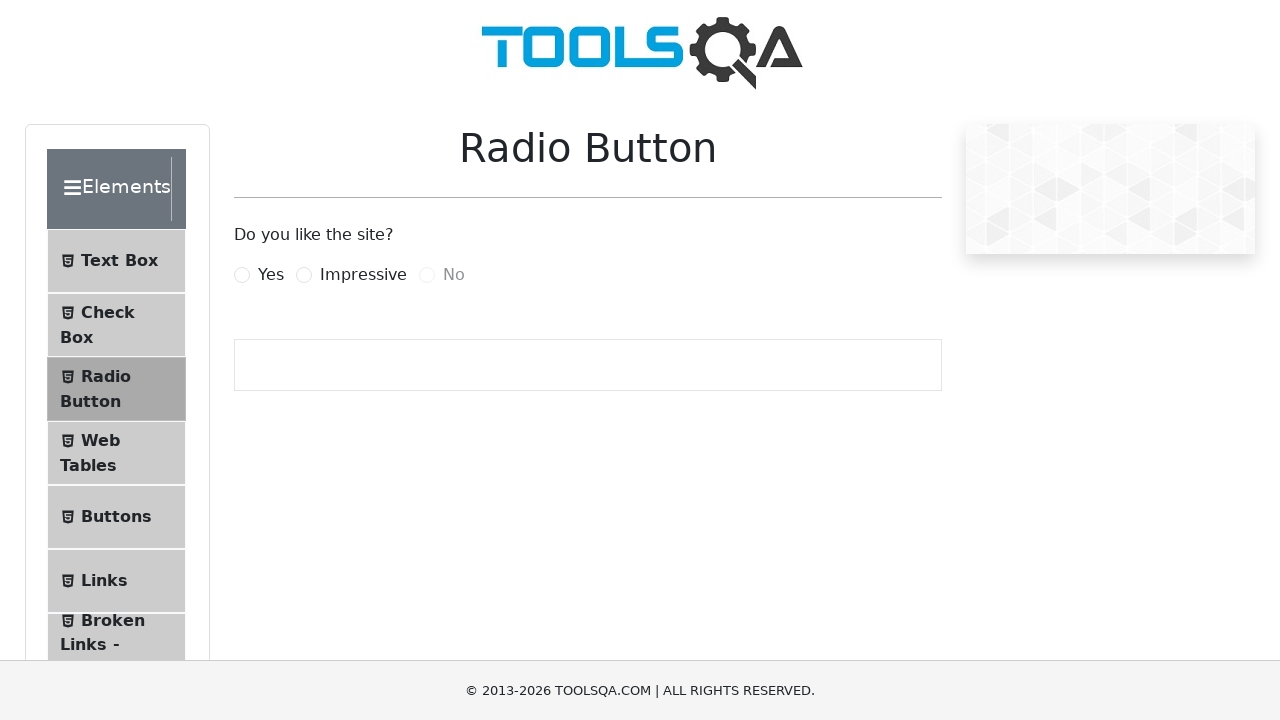

Waited for 'Impressive' radio button label to load
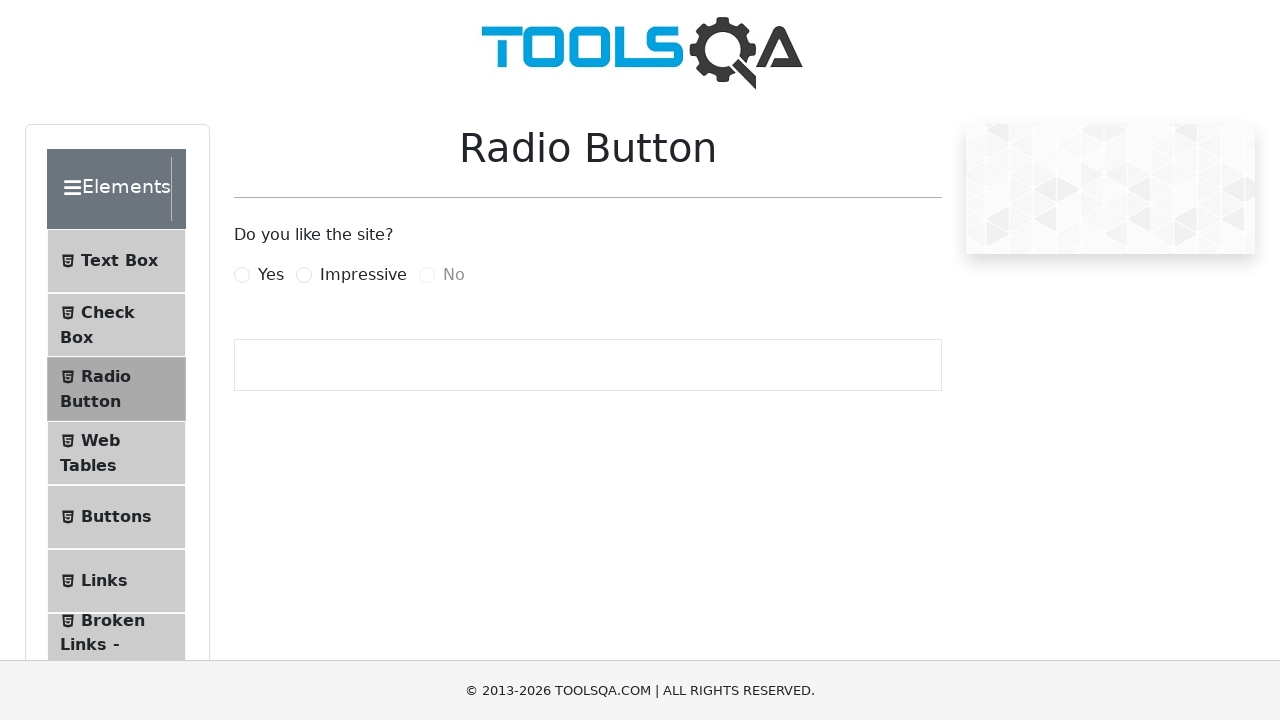

Clicked on 'Impressive' radio button label at (363, 275) on xpath=//label[text()='Impressive']
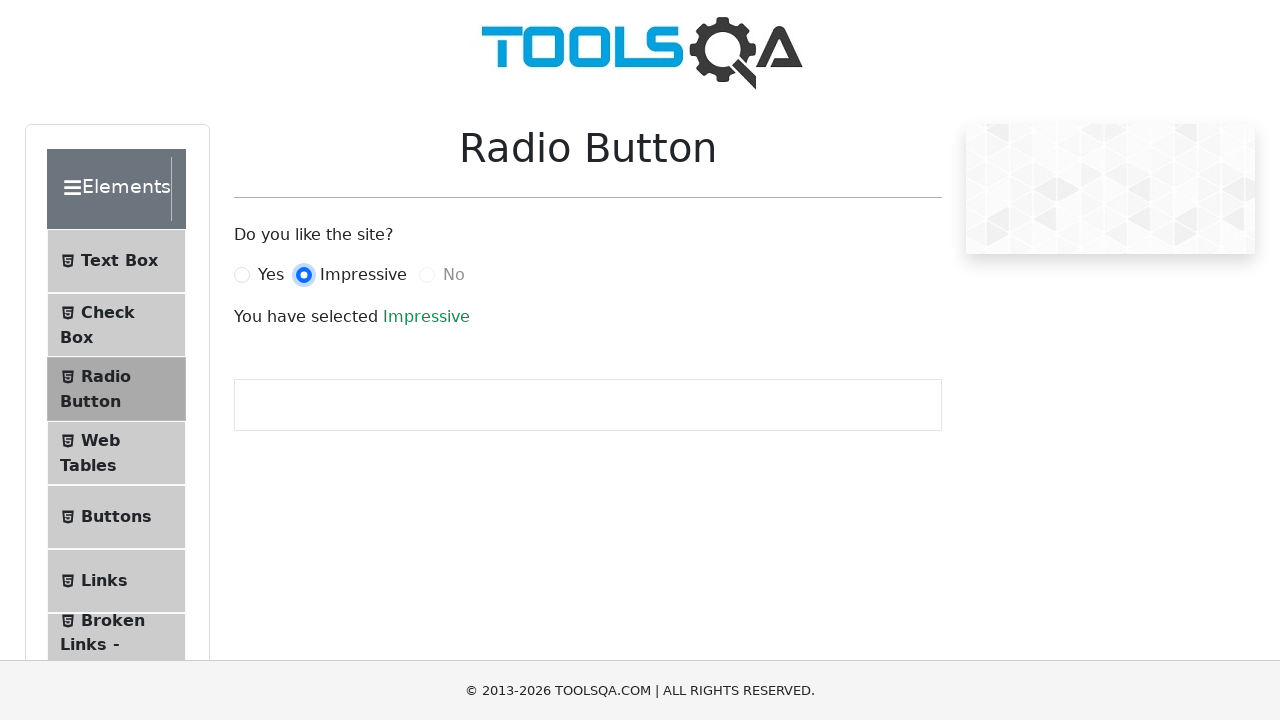

Waited for success message to appear
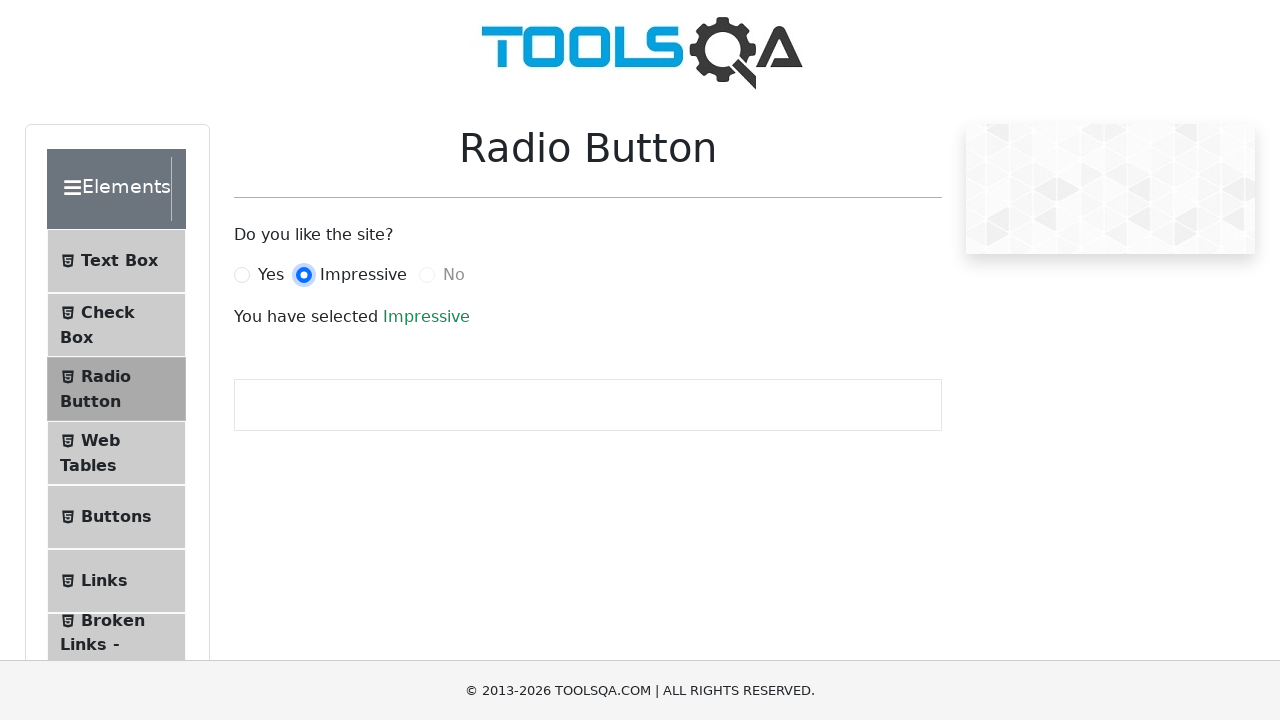

Verified success message displays 'Impressive' text
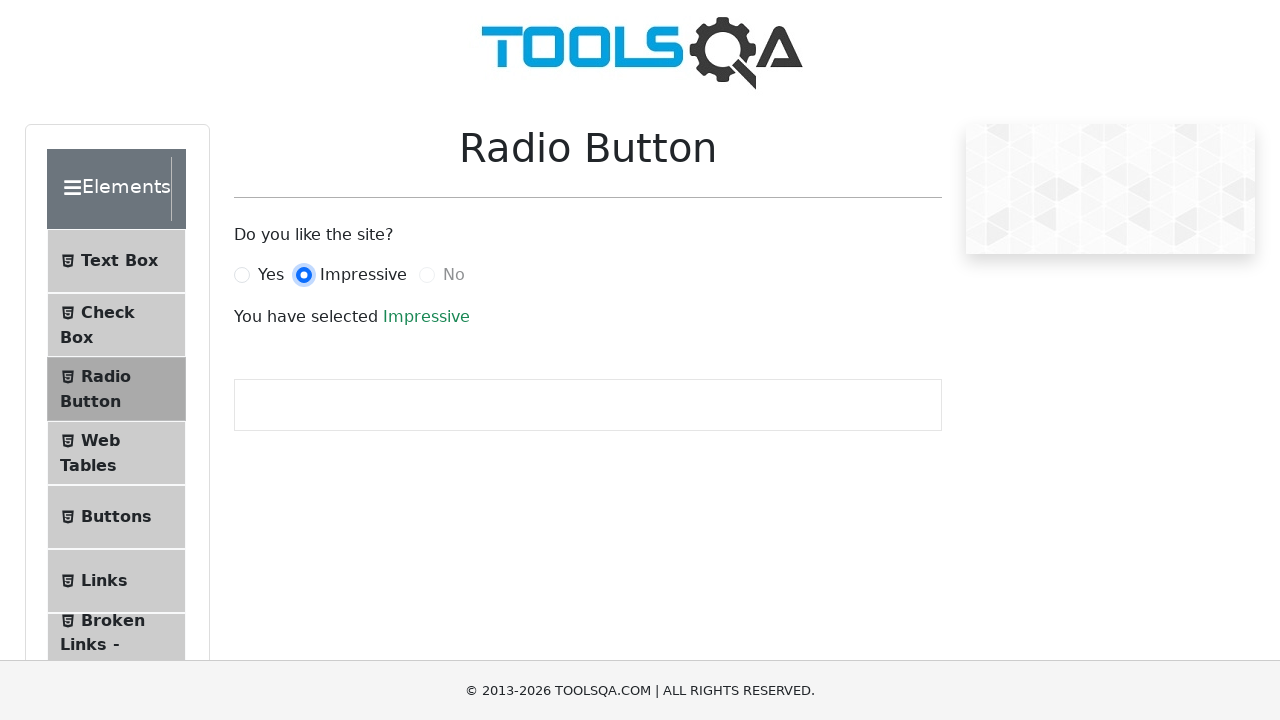

Verified 'Yes' radio button is not selected
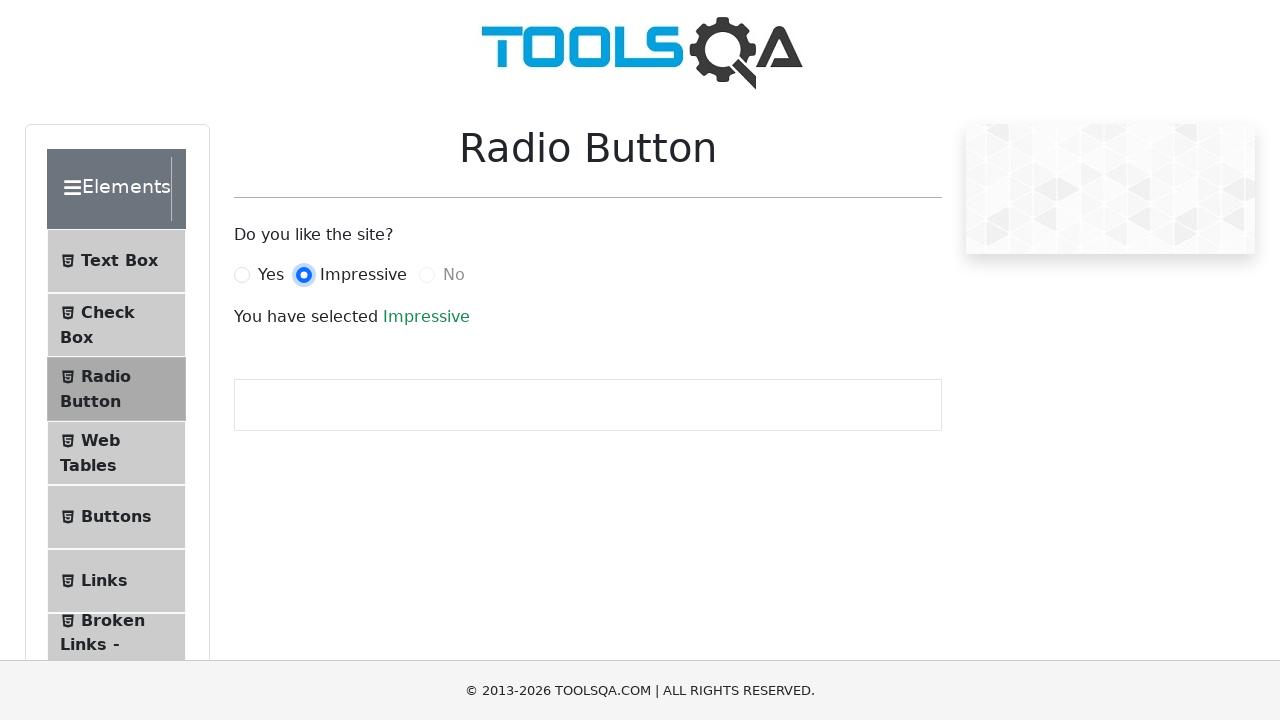

Verified 'No' radio button is disabled
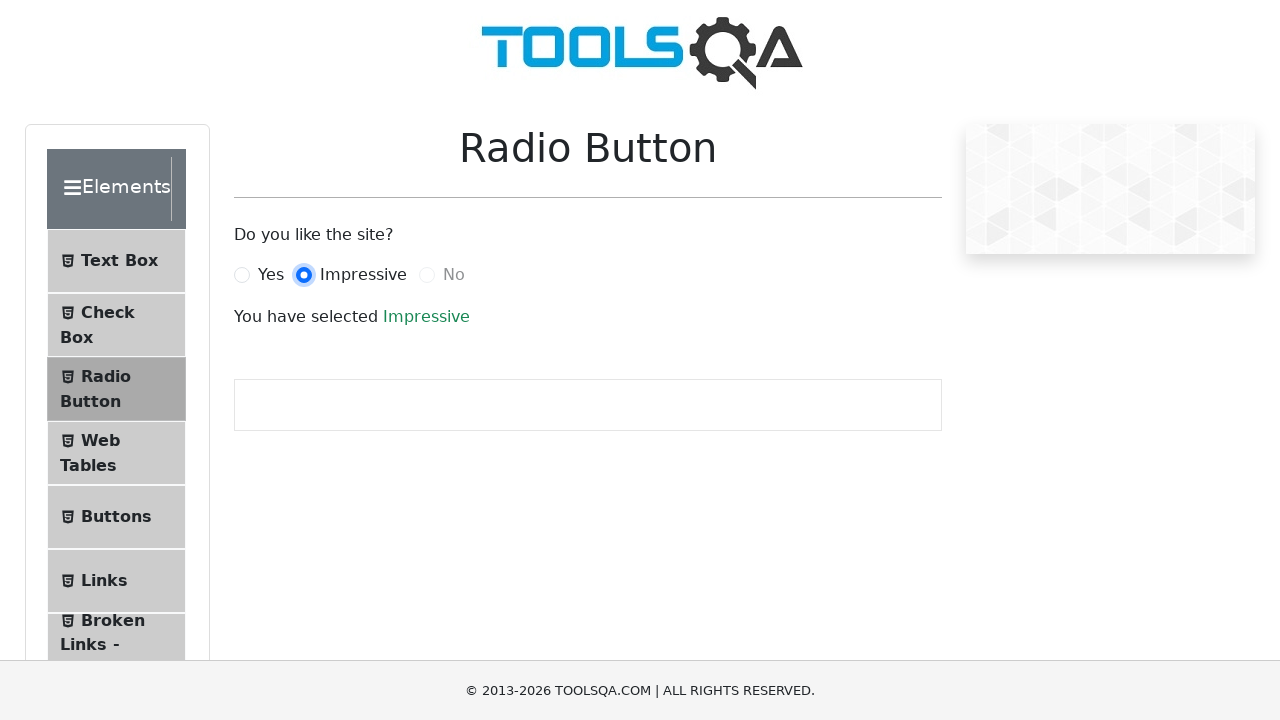

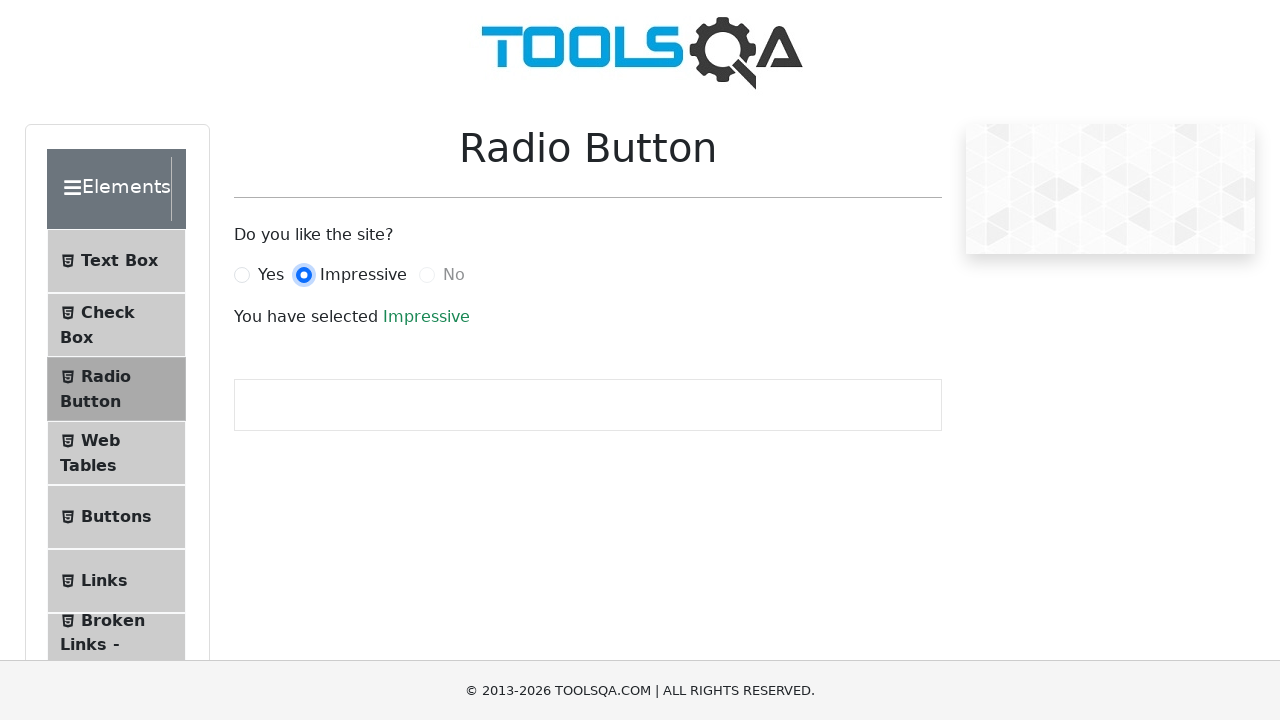